Navigates to the Toronto Stock Exchange website and verifies that the page title matches the expected value.

Starting URL: https://www.tsx.com

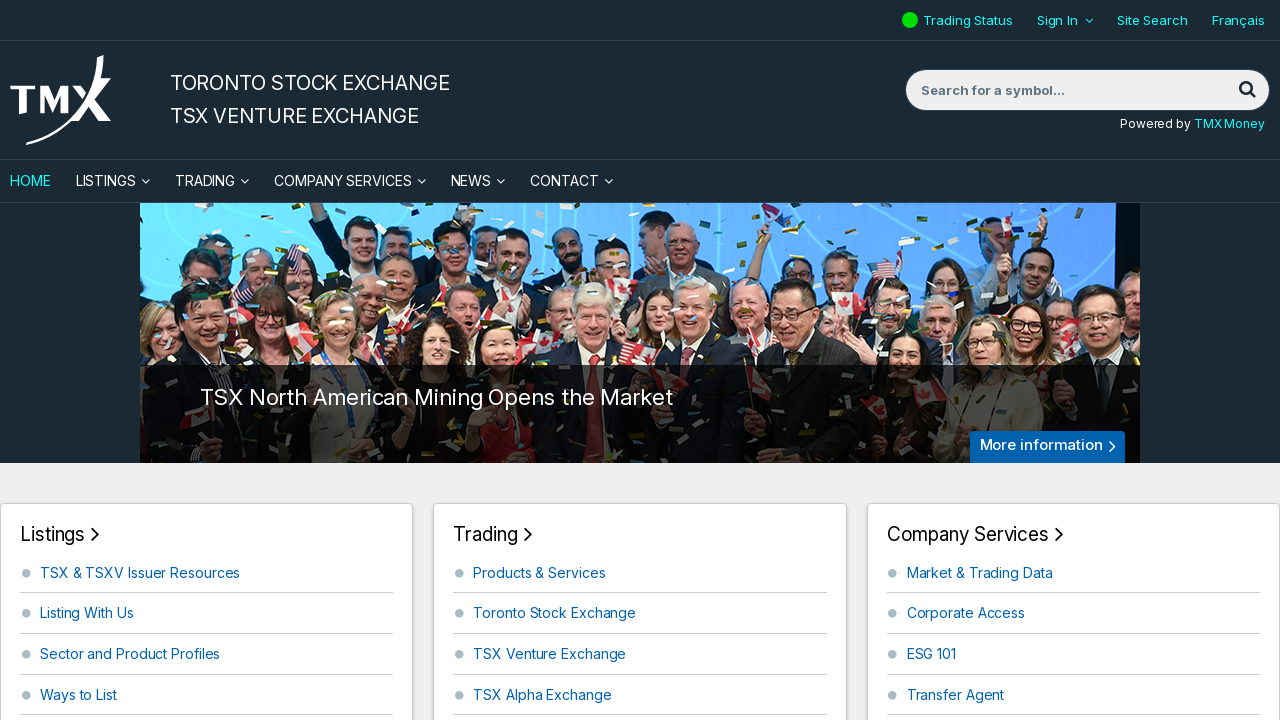

Waited for page to reach domcontentloaded state
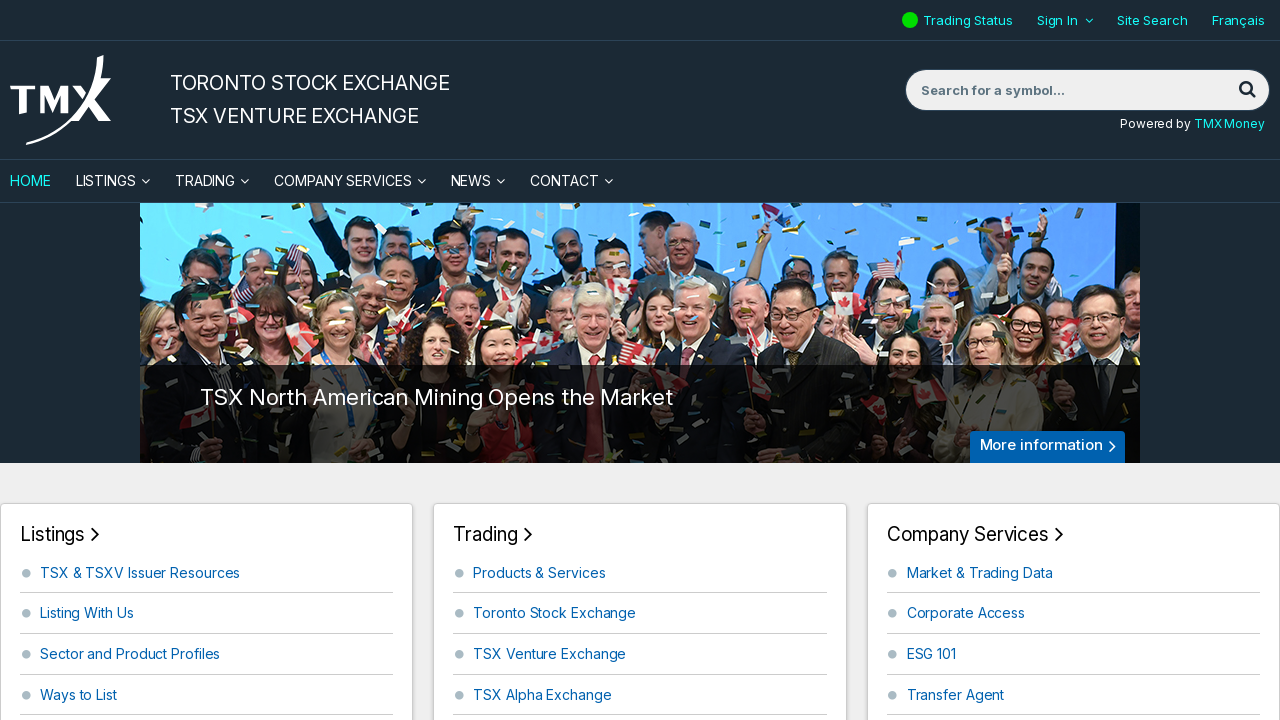

Retrieved page title
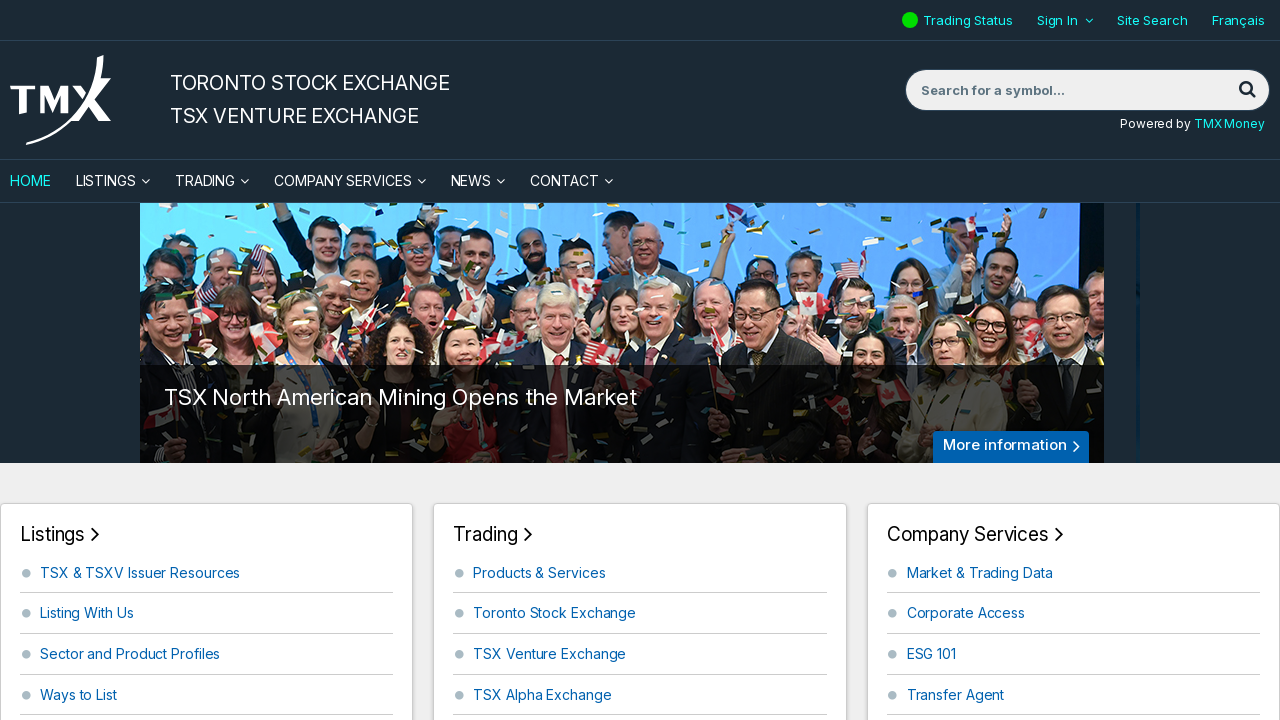

Verified page title matches expected value: 'TMX TSX | TSXV - Toronto Stock Exchange and TSX Venture Exchange'
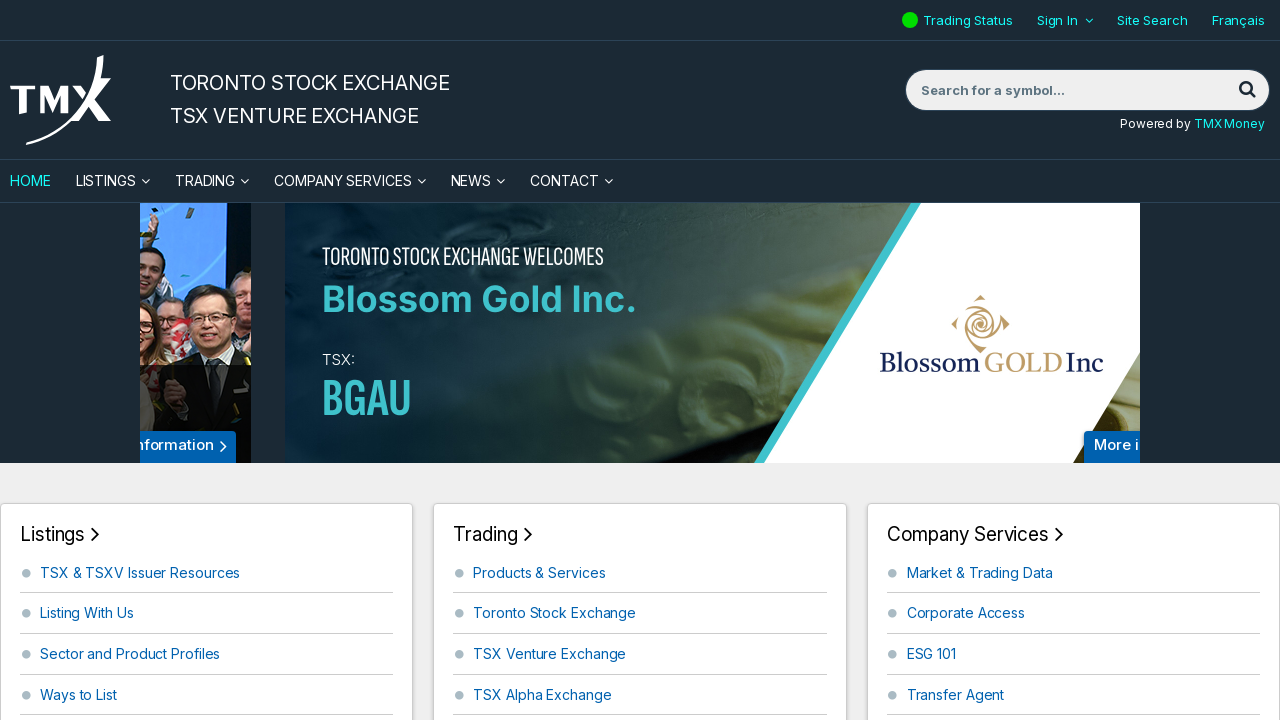

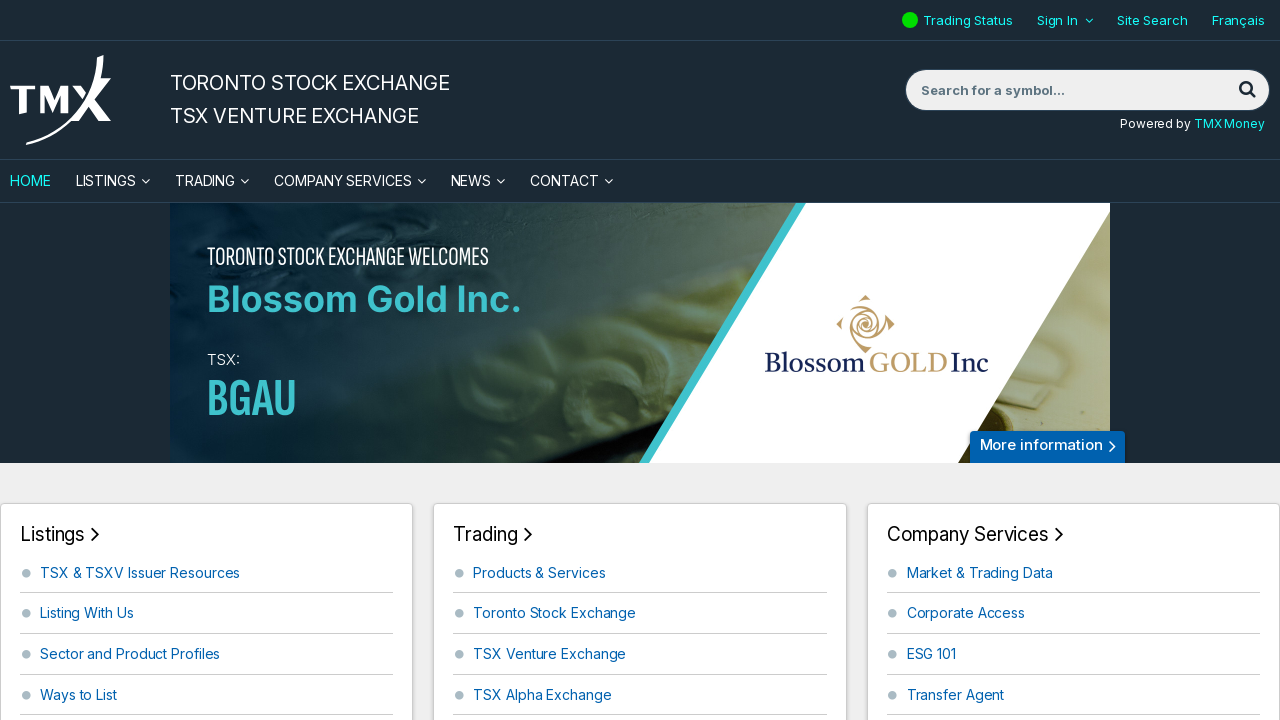